Tests scrolling to form elements and filling in name and date fields on a form that requires scrolling

Starting URL: https://formy-project.herokuapp.com/scroll

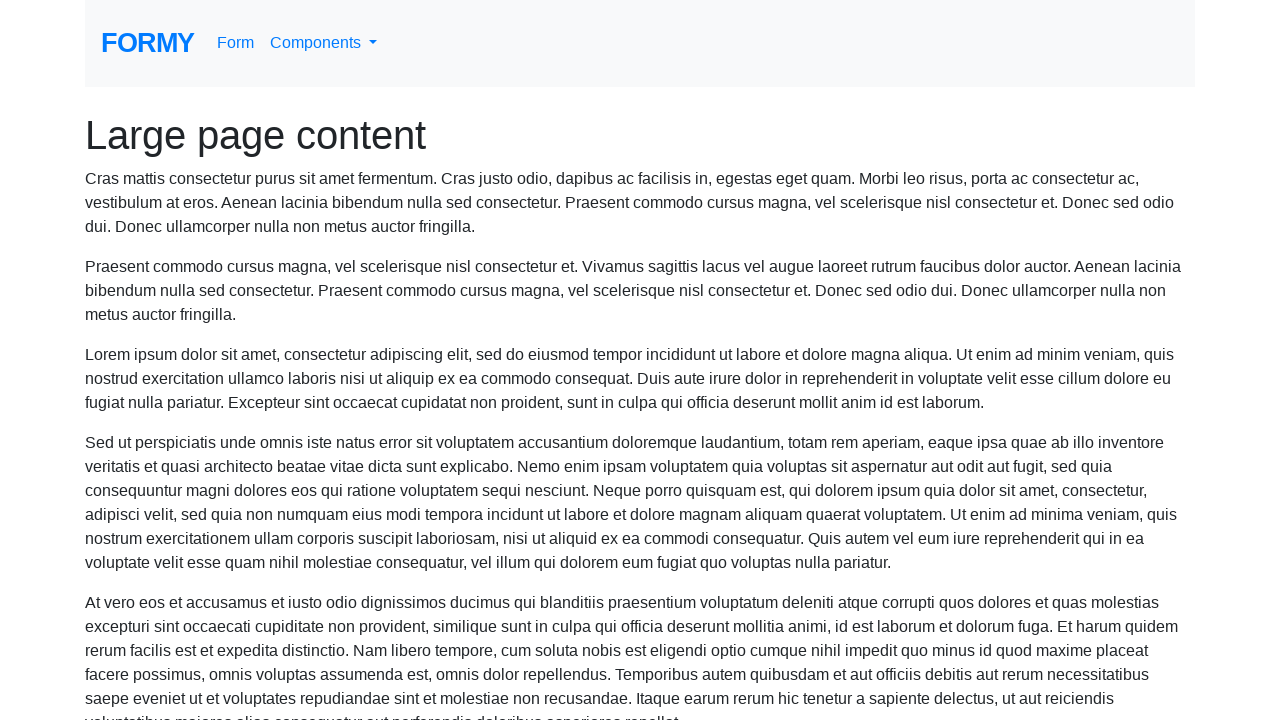

Located name field element
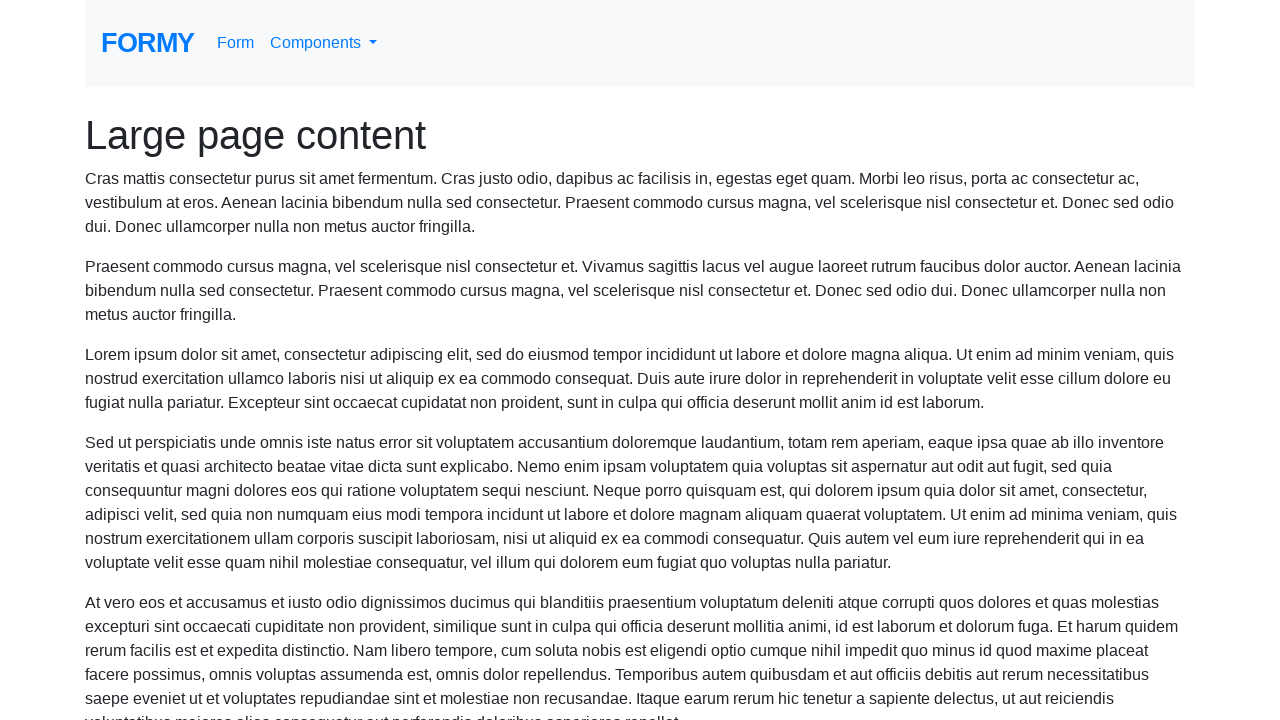

Scrolled to name field
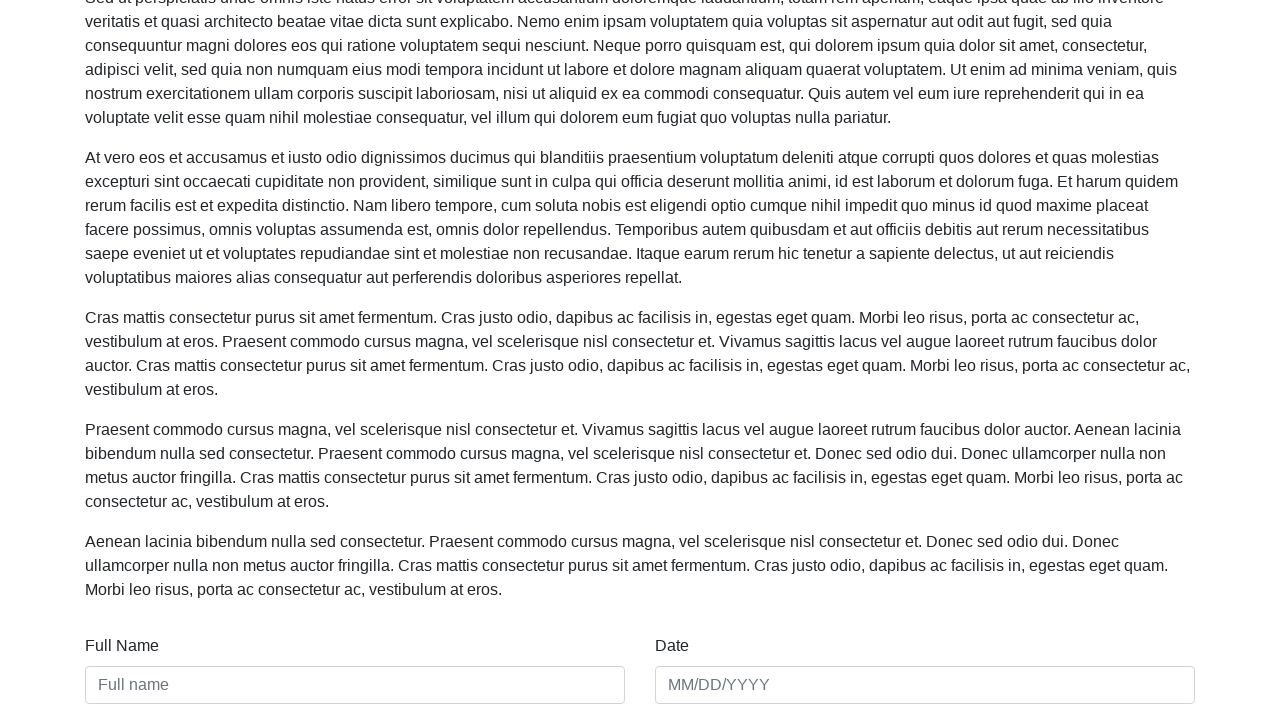

Filled name field with 'John Doe' on #name
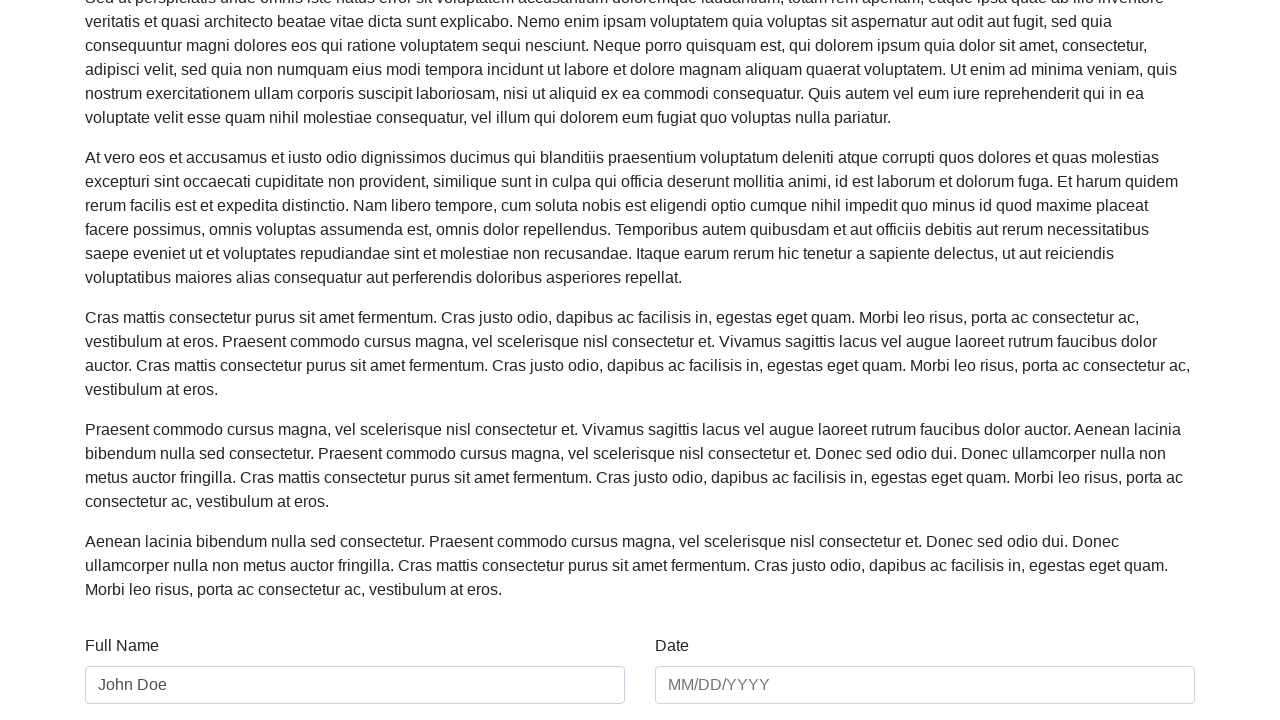

Filled date field with '01/01/2023' on #date
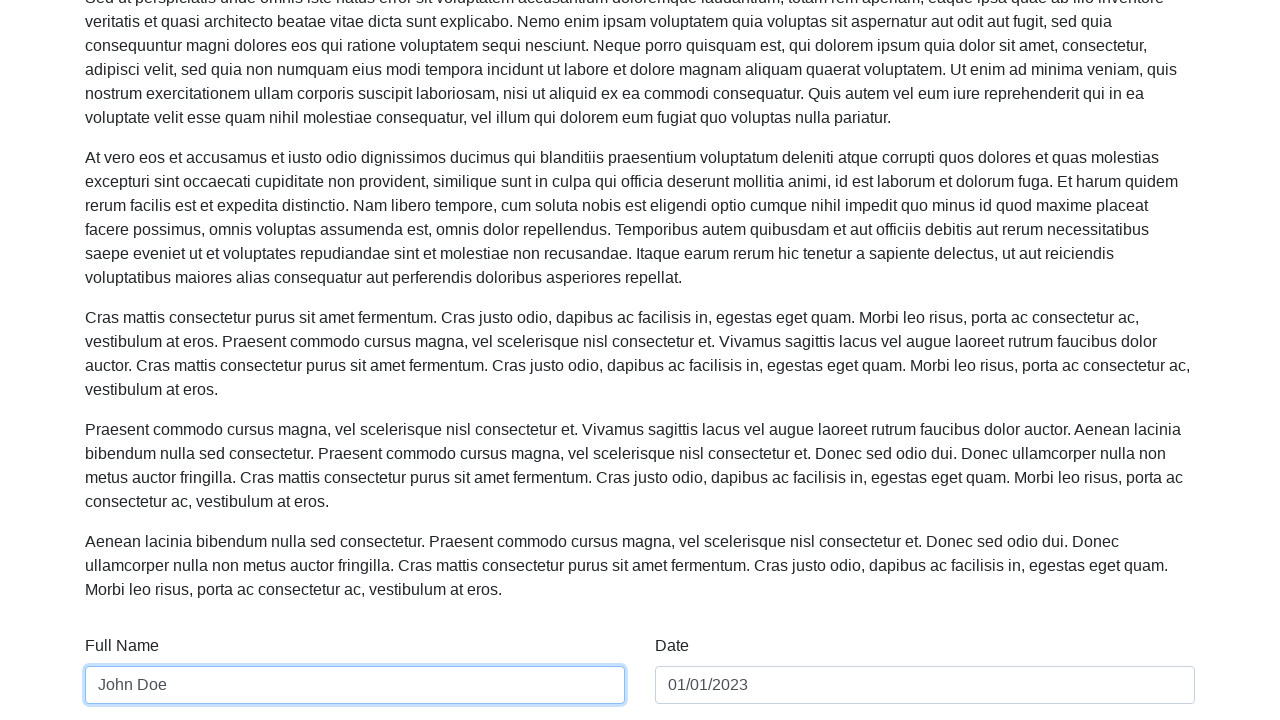

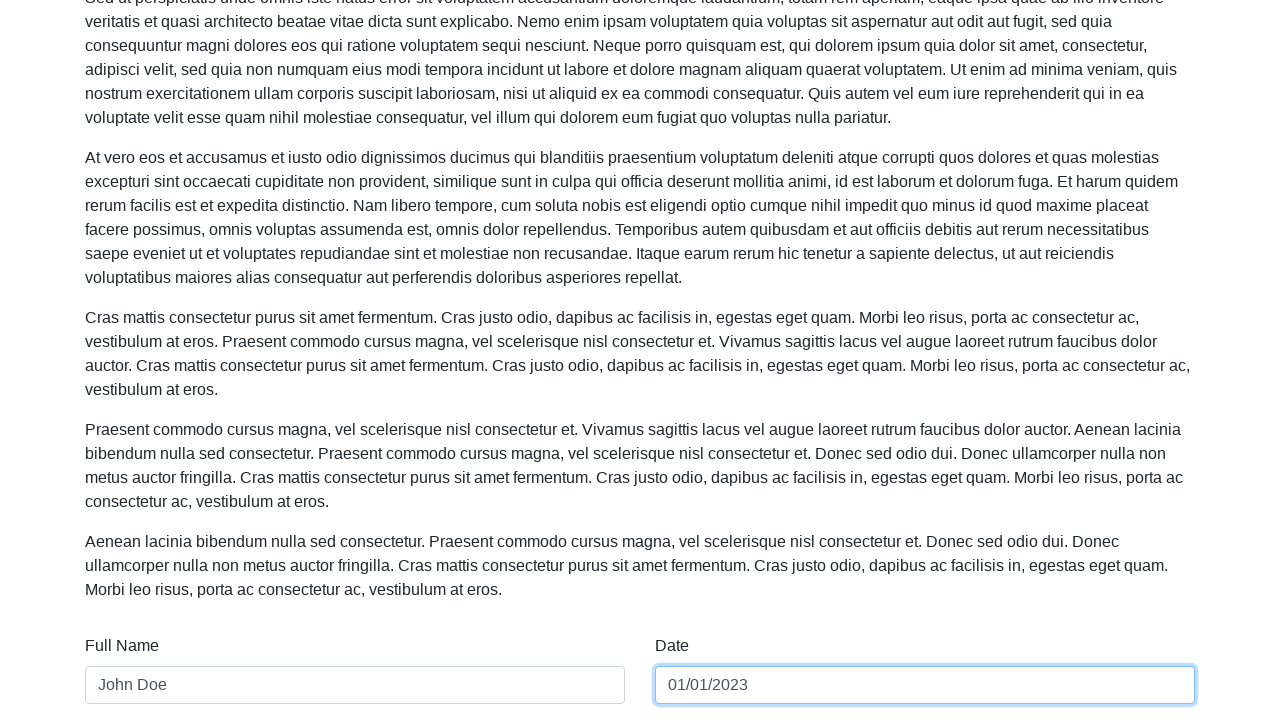